Tests that the text input field clears after adding a todo item

Starting URL: https://todo-app.serenity-js.org/#/

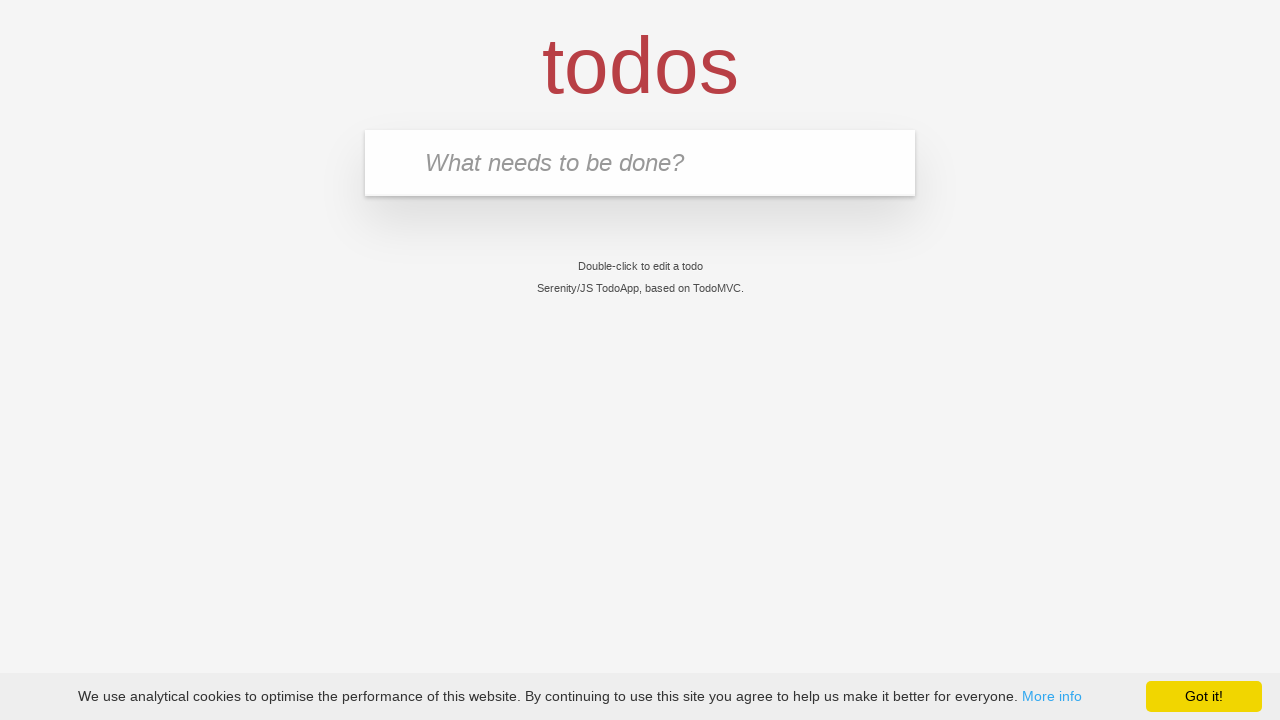

Filled text input field with 'buy some cheese' on .new-todo
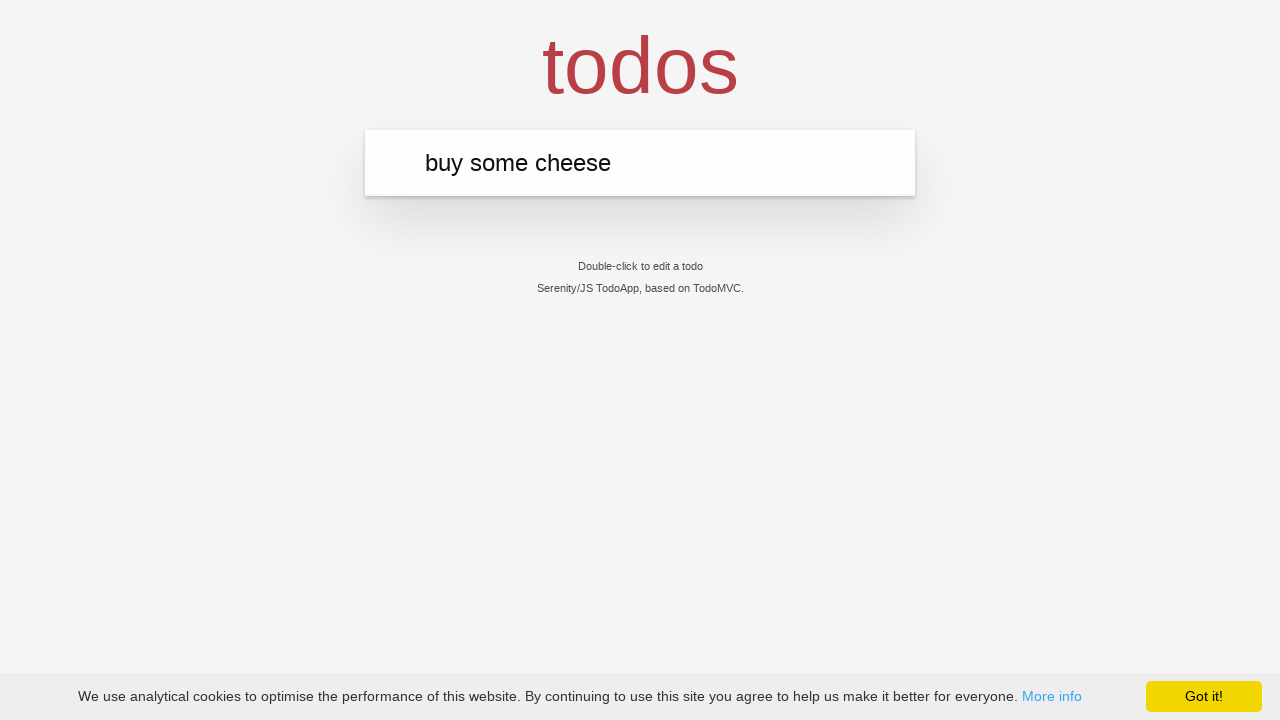

Pressed Enter to add todo item on .new-todo
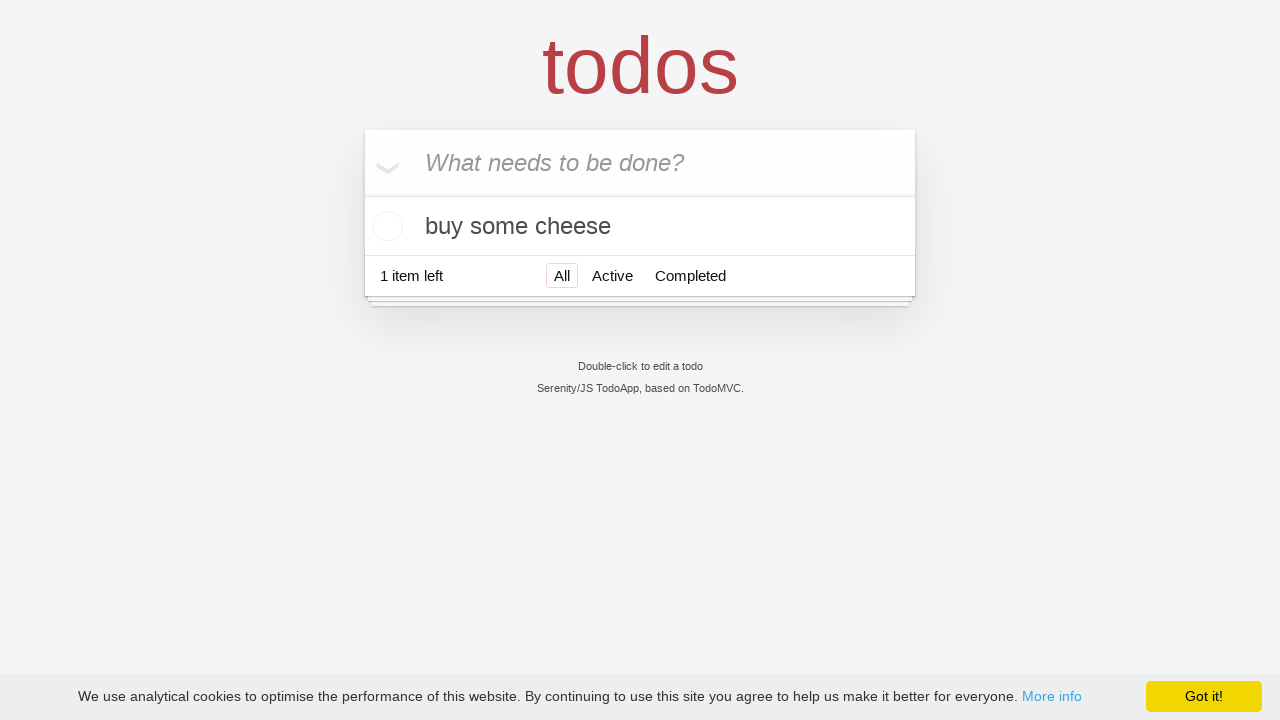

Todo item appeared in the list
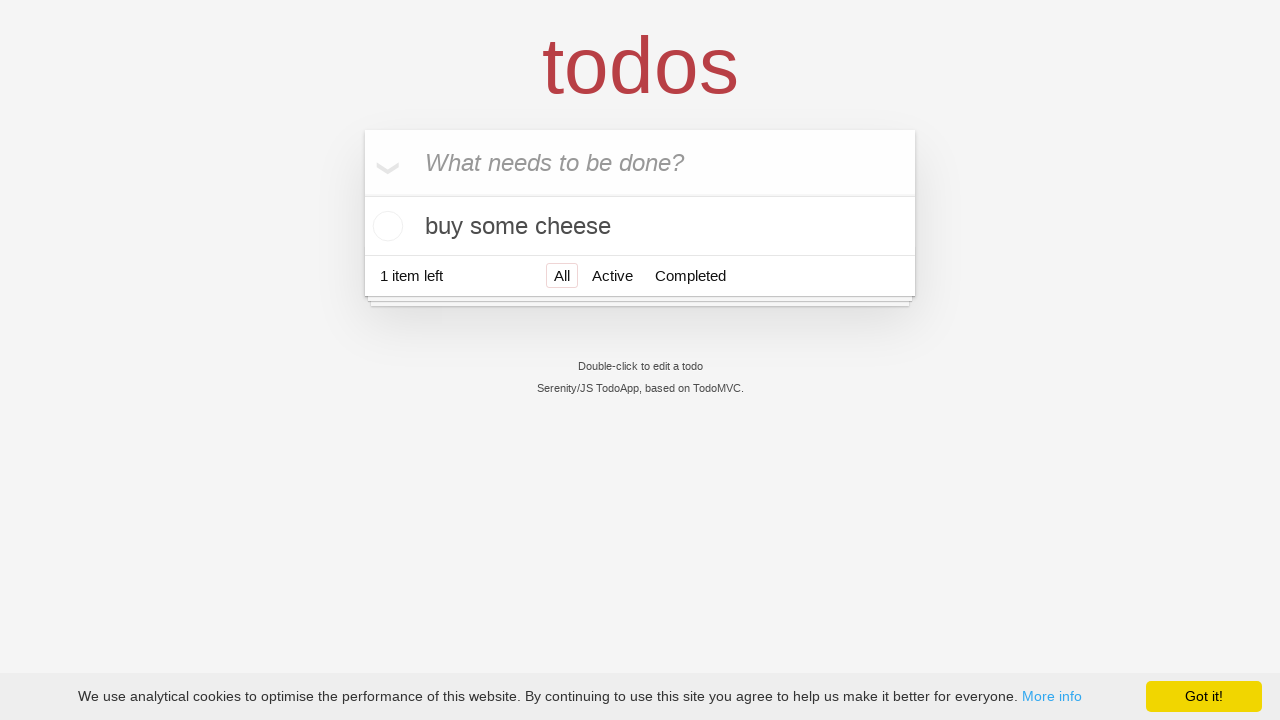

Verified that text input field was cleared after adding todo item
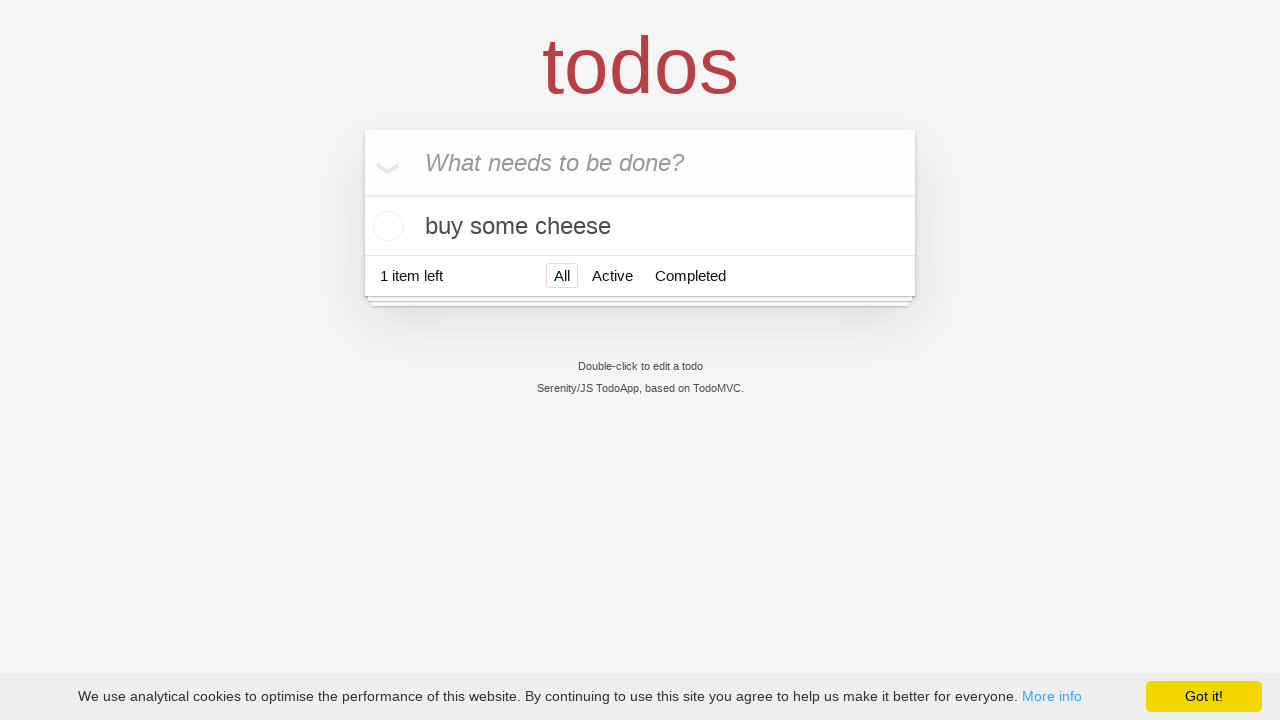

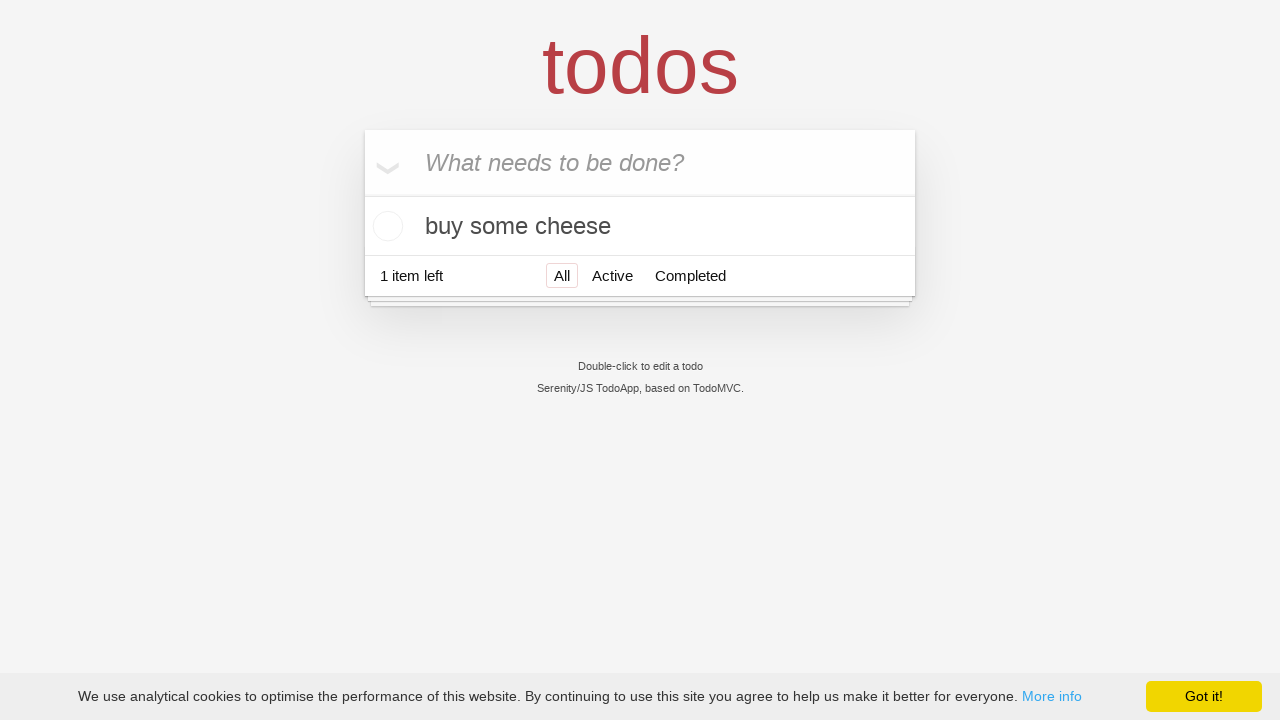